Tests the search functionality of a vegetable shopping site by entering different vegetable names in the search box and clearing them

Starting URL: https://rahulshettyacademy.com/seleniumPractise/#/

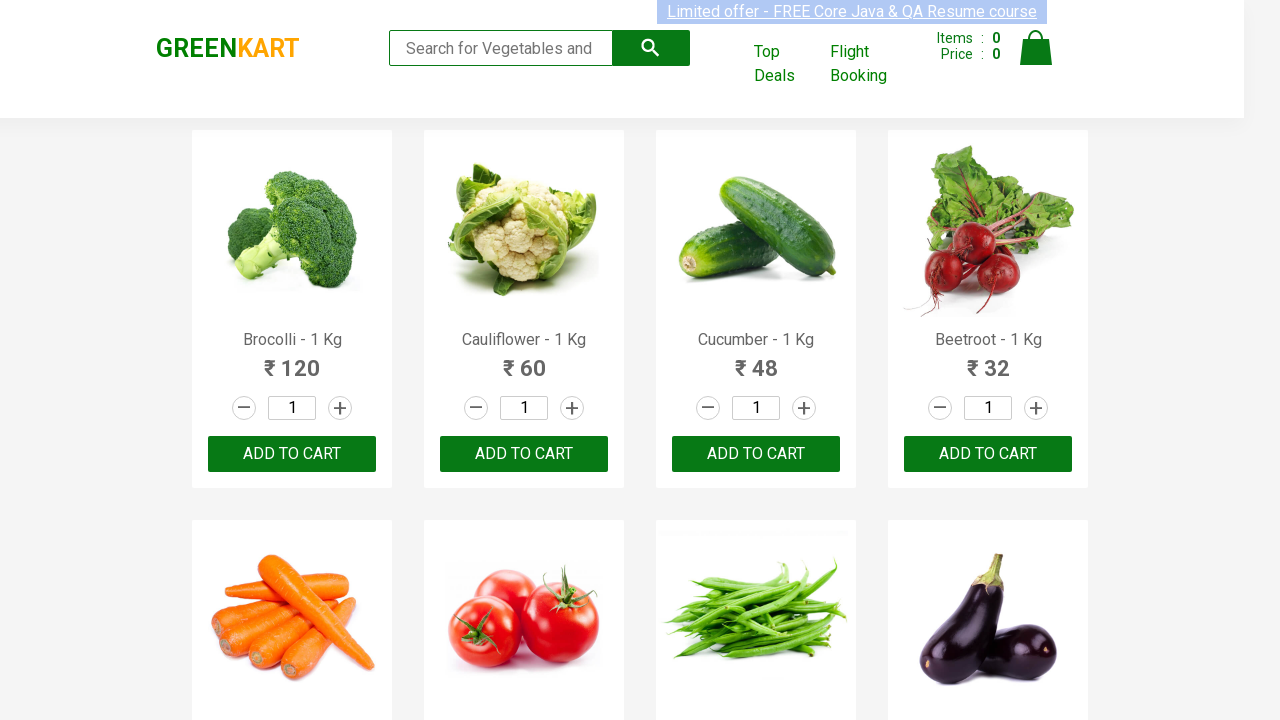

Entered 'Cauliflower' in the search box on //input[@type='search']
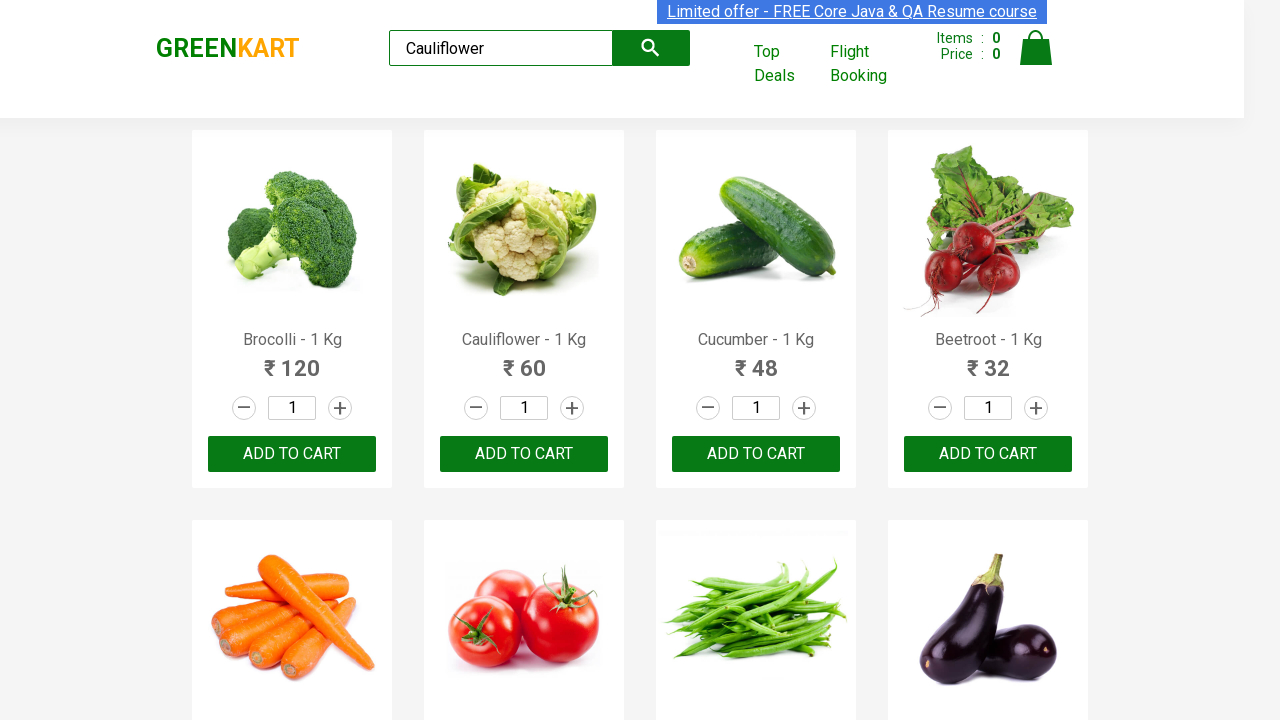

Waited for search results to display for 'Cauliflower'
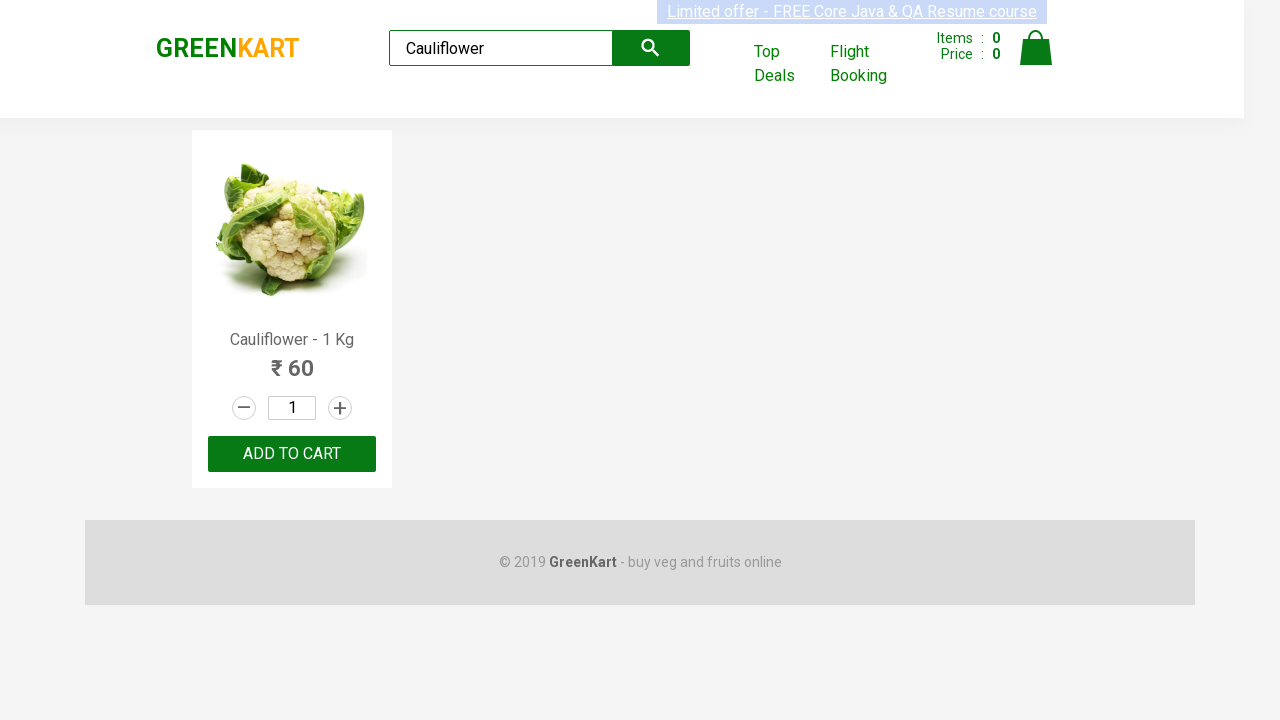

Cleared the search box on //input[@type='search']
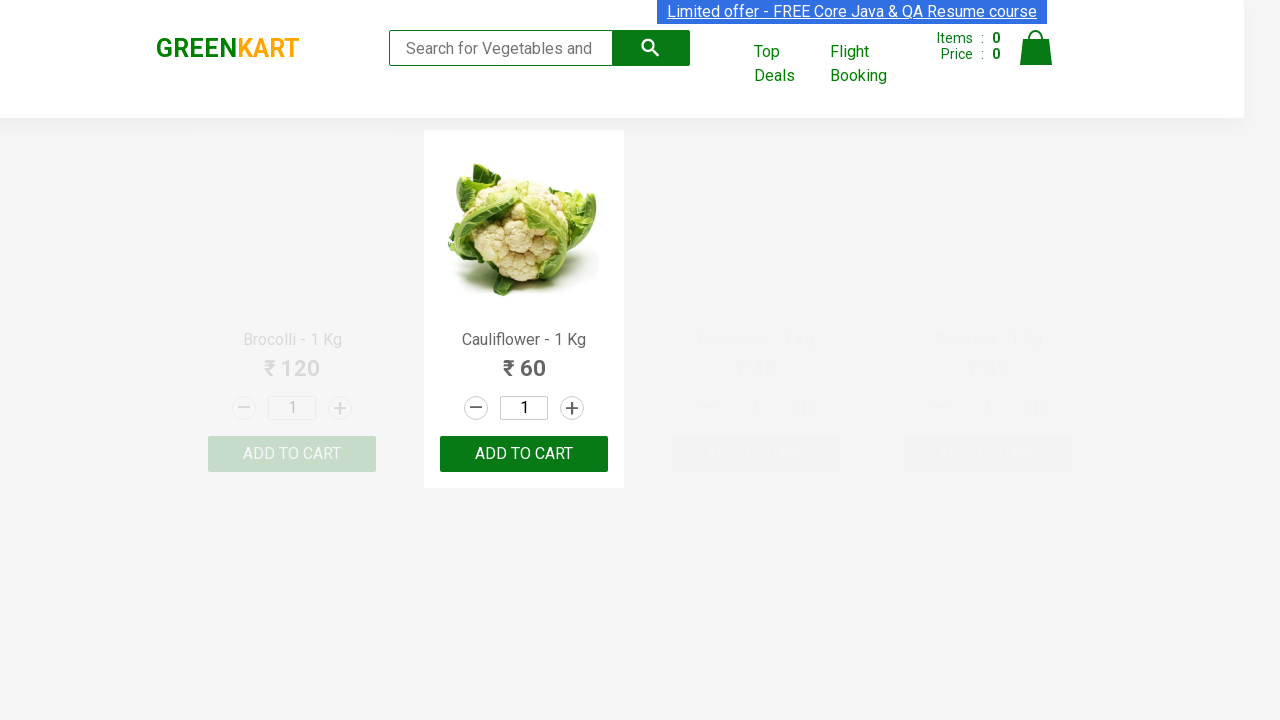

Waited before next search
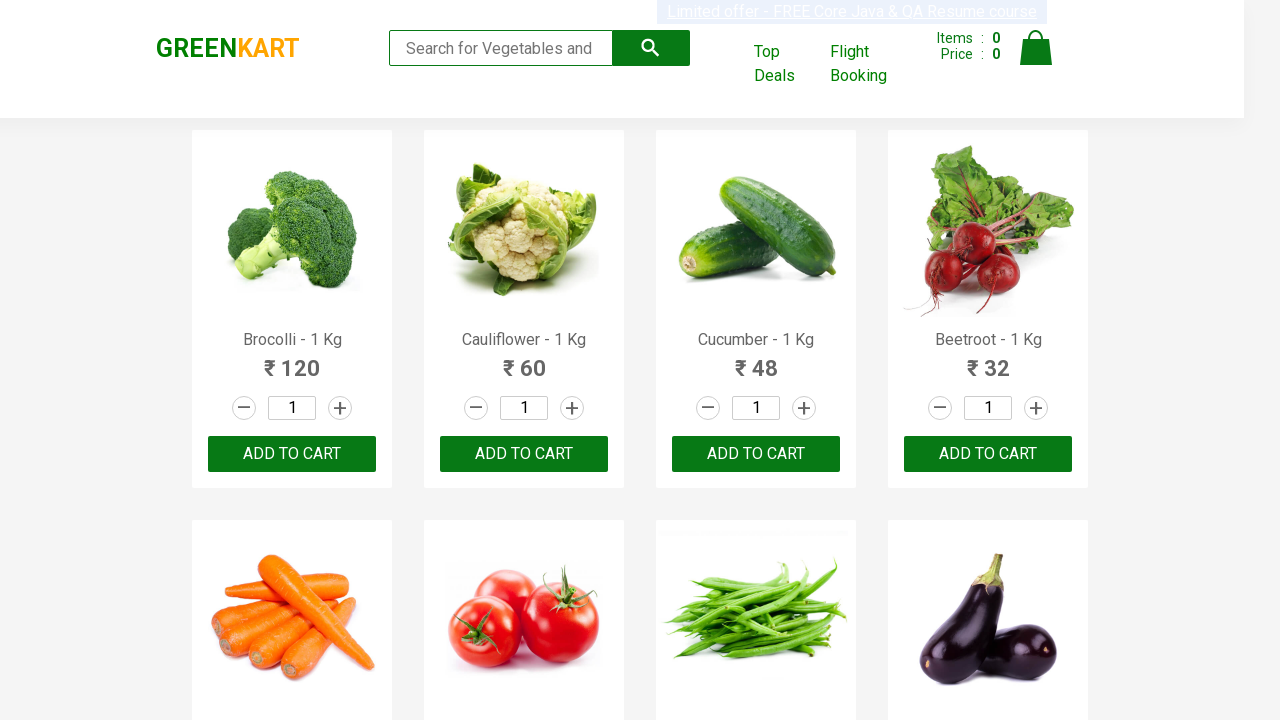

Entered 'Cucumber' in the search box on //input[@type='search']
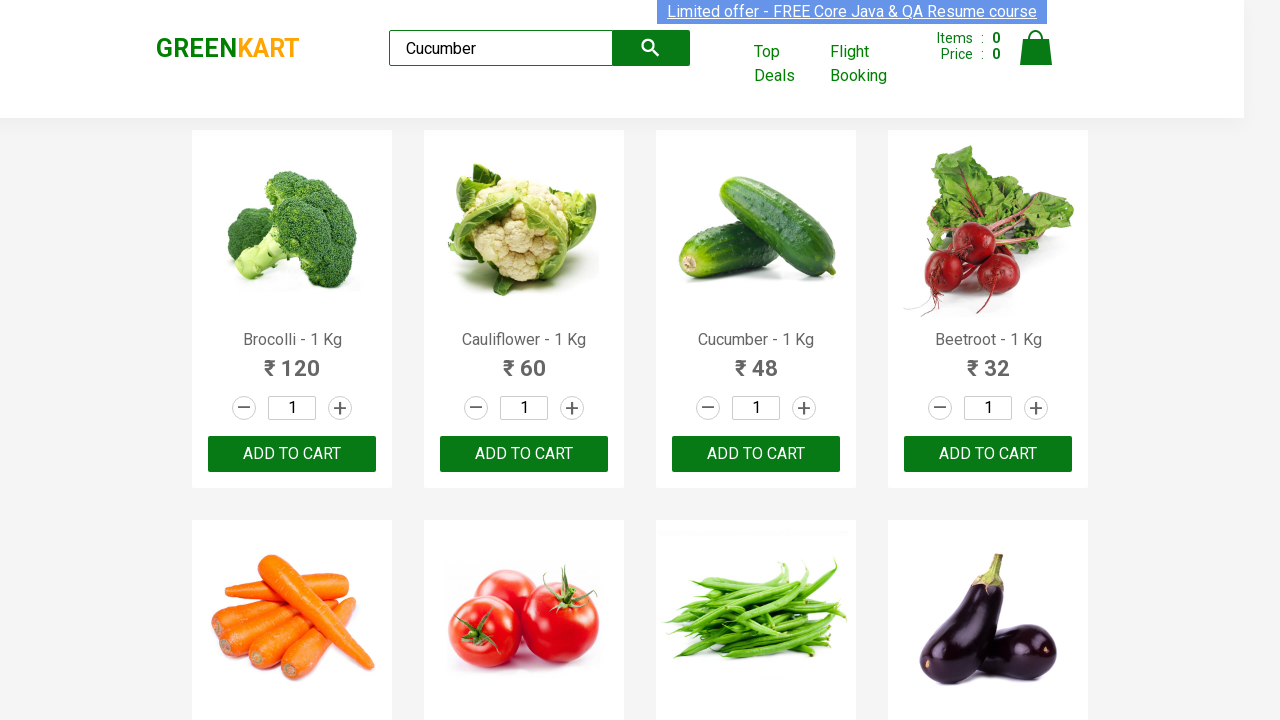

Waited for search results to display for 'Cucumber'
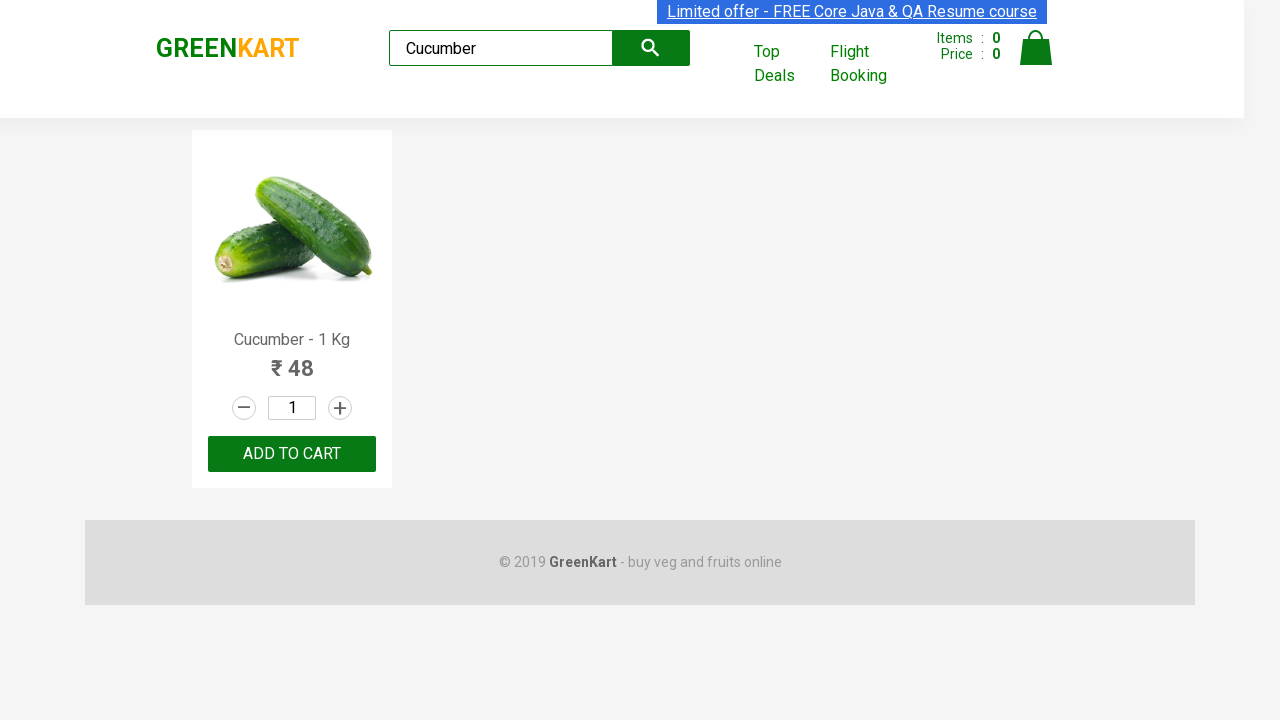

Cleared the search box on //input[@type='search']
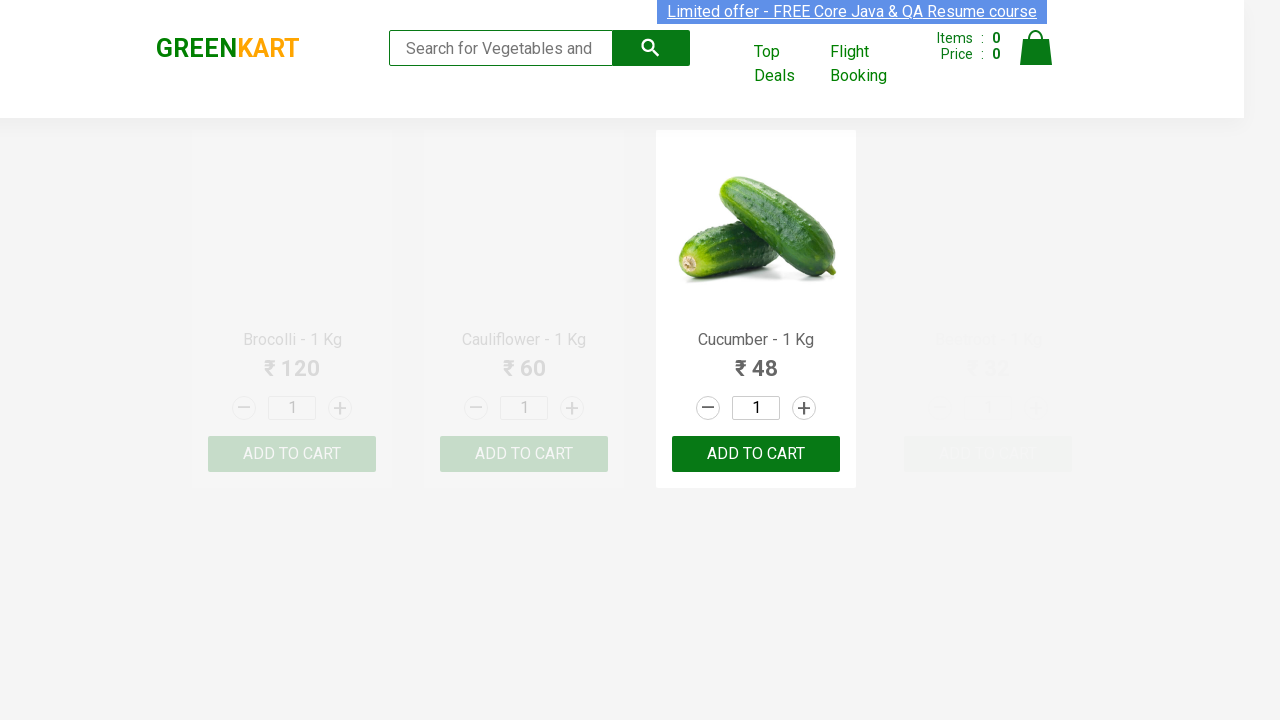

Waited before next search
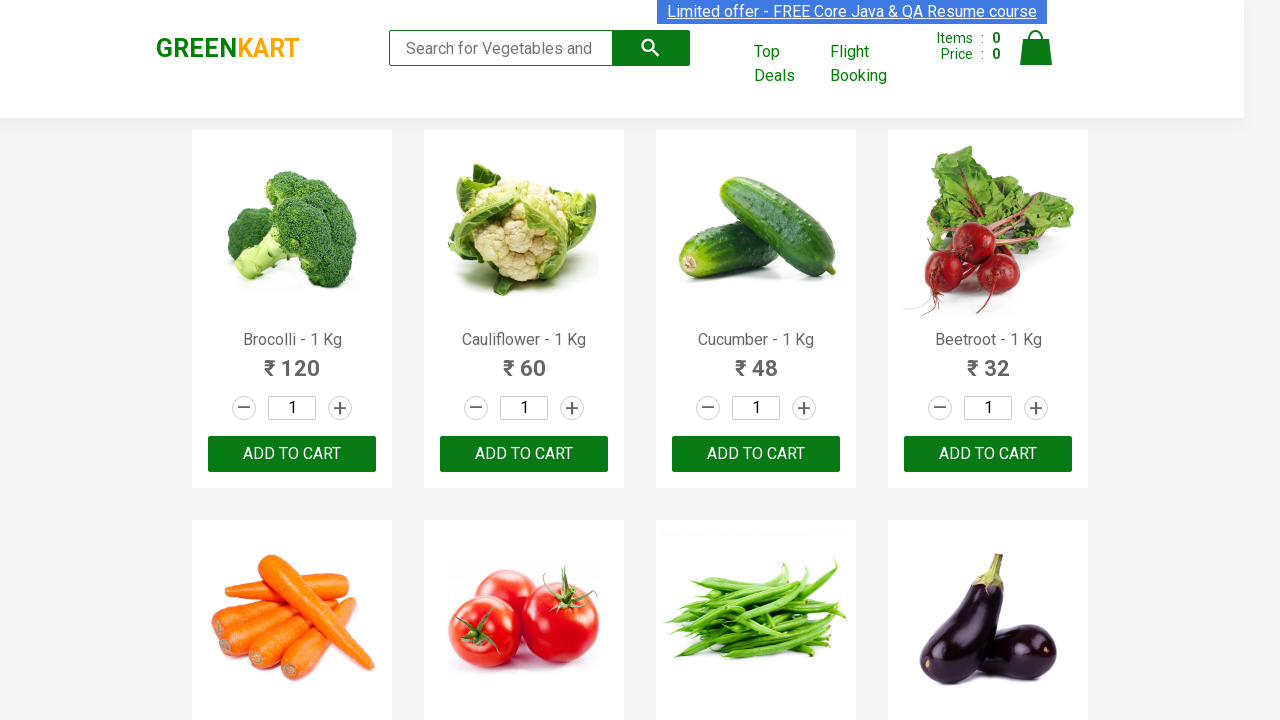

Entered 'Beans' in the search box on //input[@type='search']
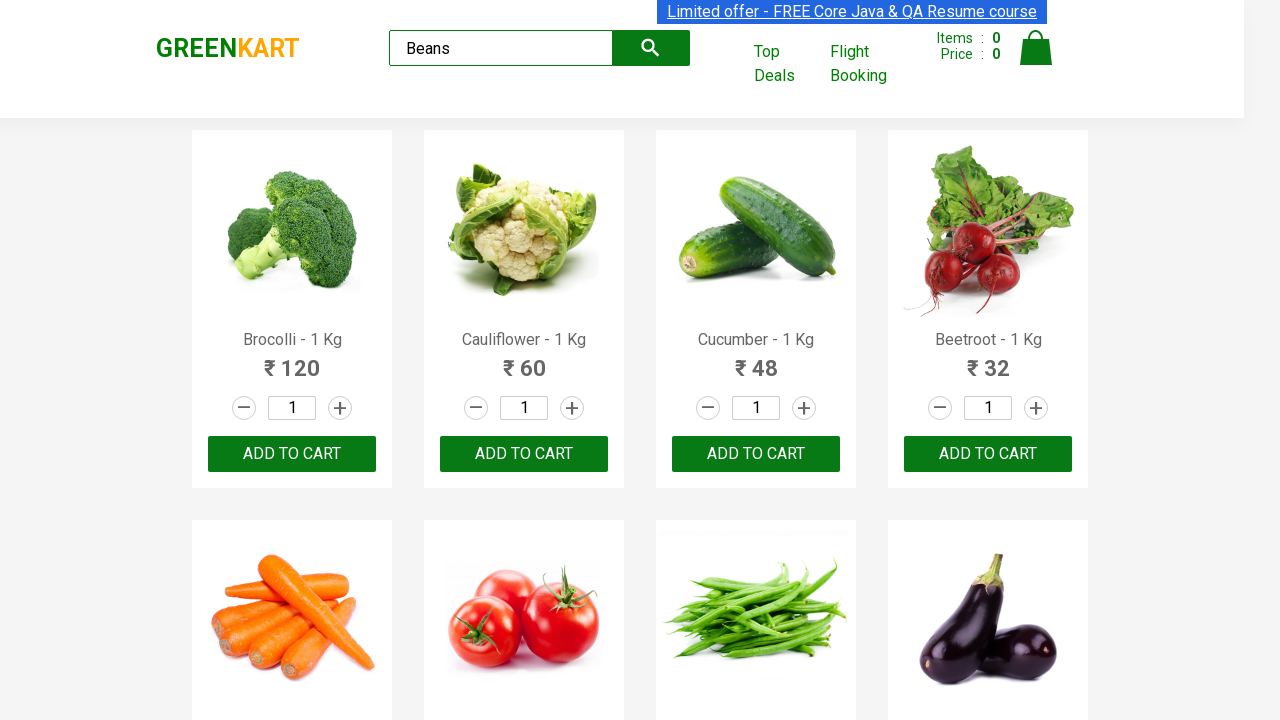

Waited for search results to display for 'Beans'
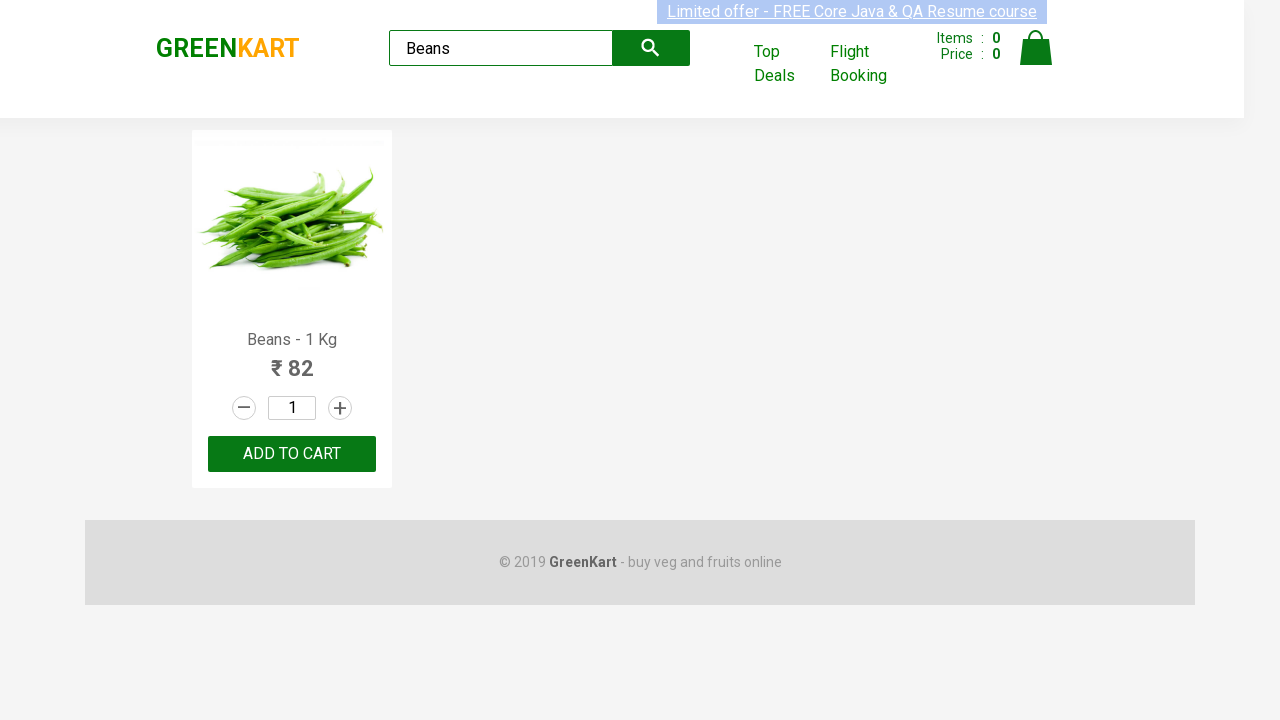

Cleared the search box on //input[@type='search']
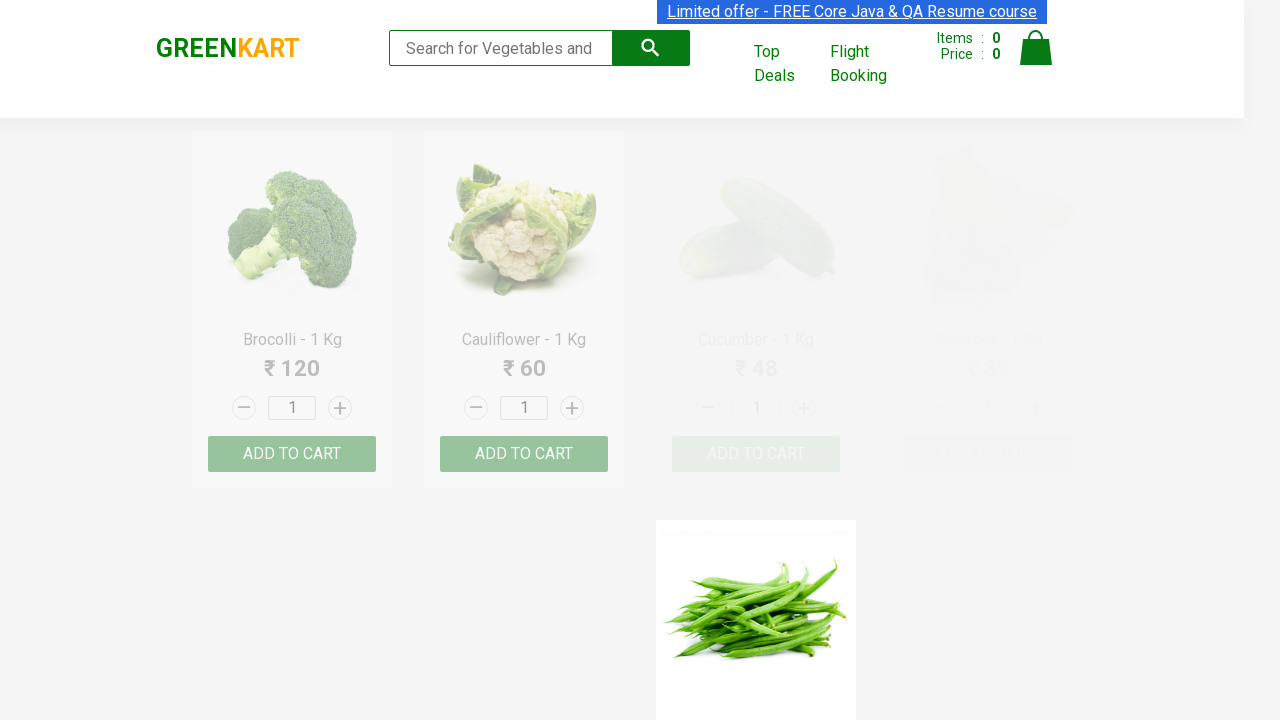

Waited before next search
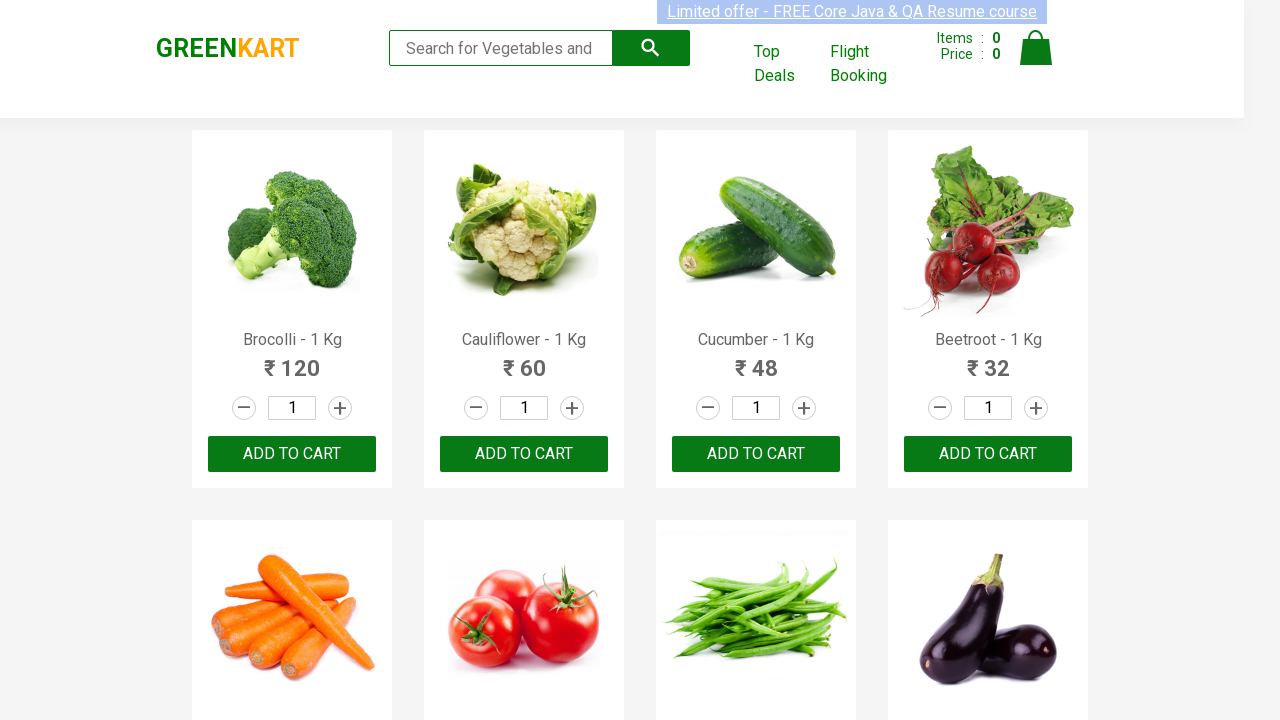

Entered 'Brinjal' in the search box on //input[@type='search']
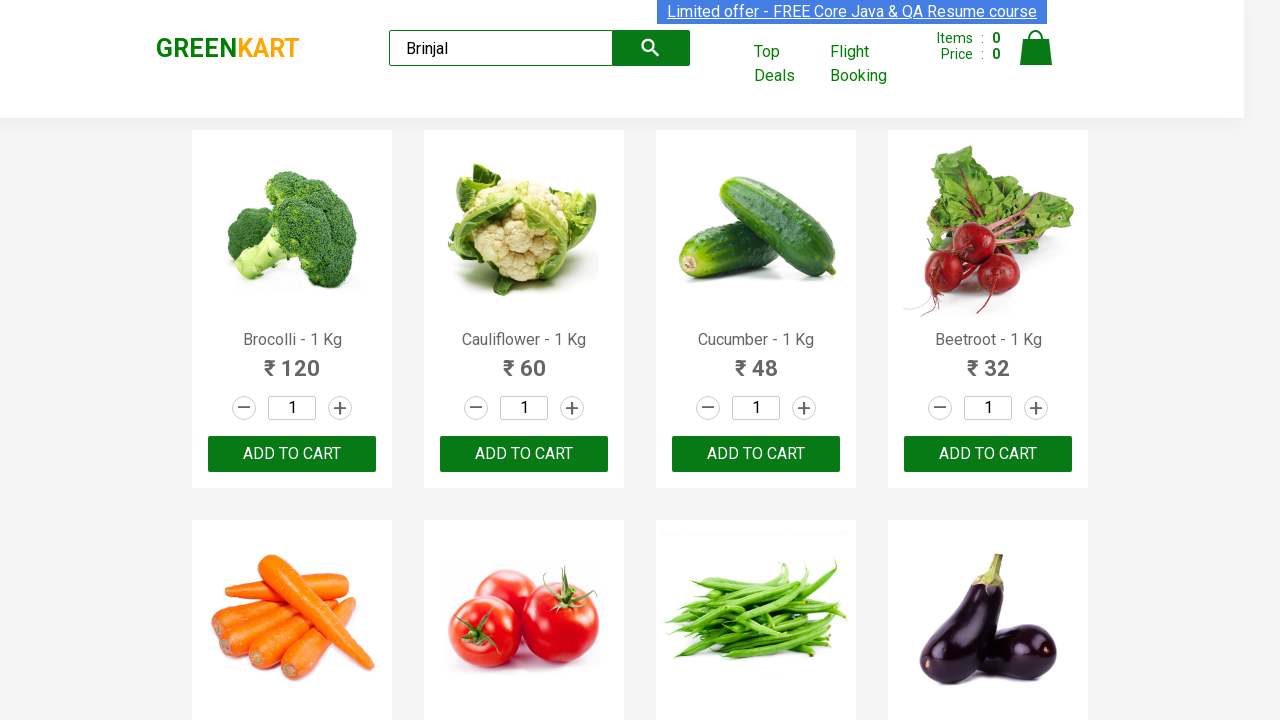

Waited for search results to display for 'Brinjal'
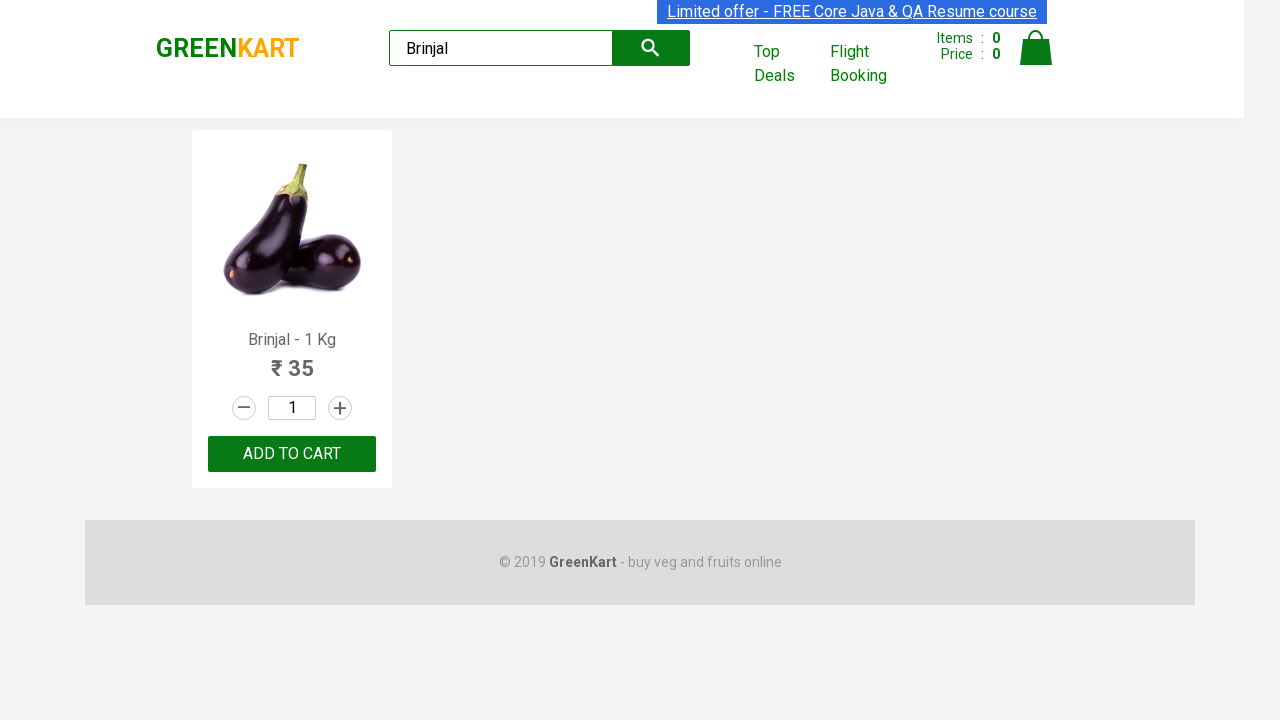

Cleared the search box on //input[@type='search']
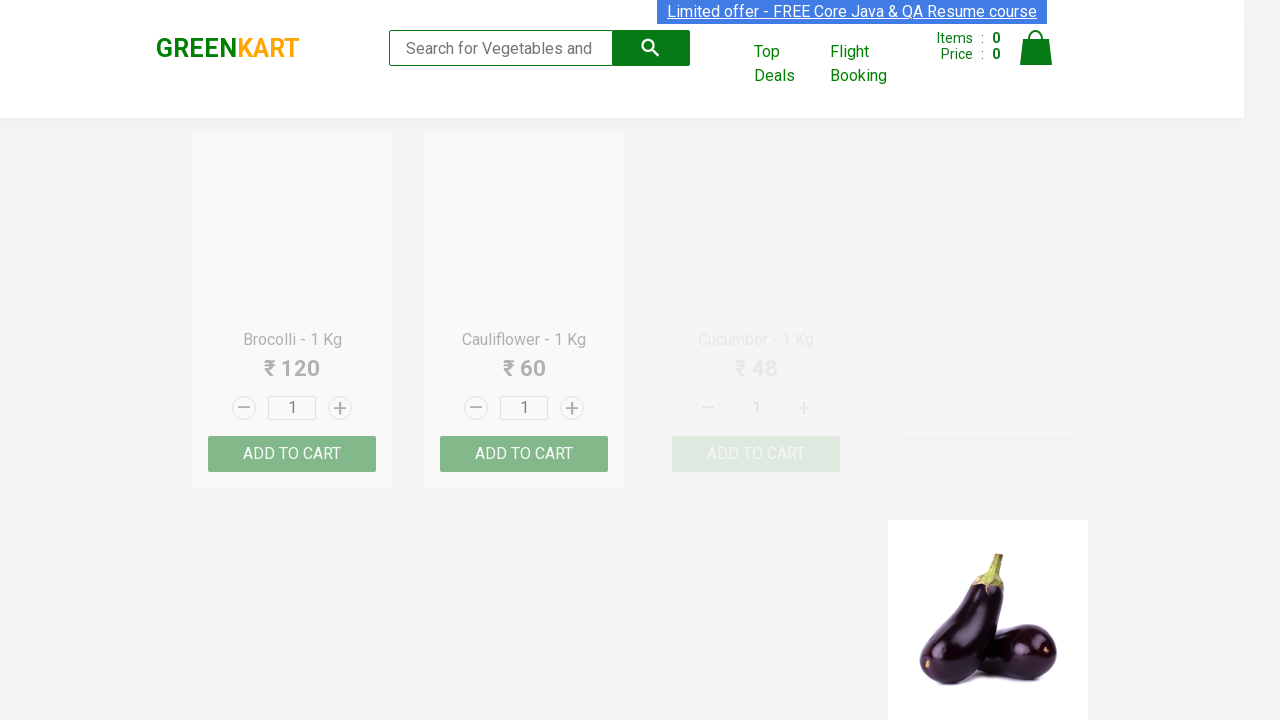

Waited before next search
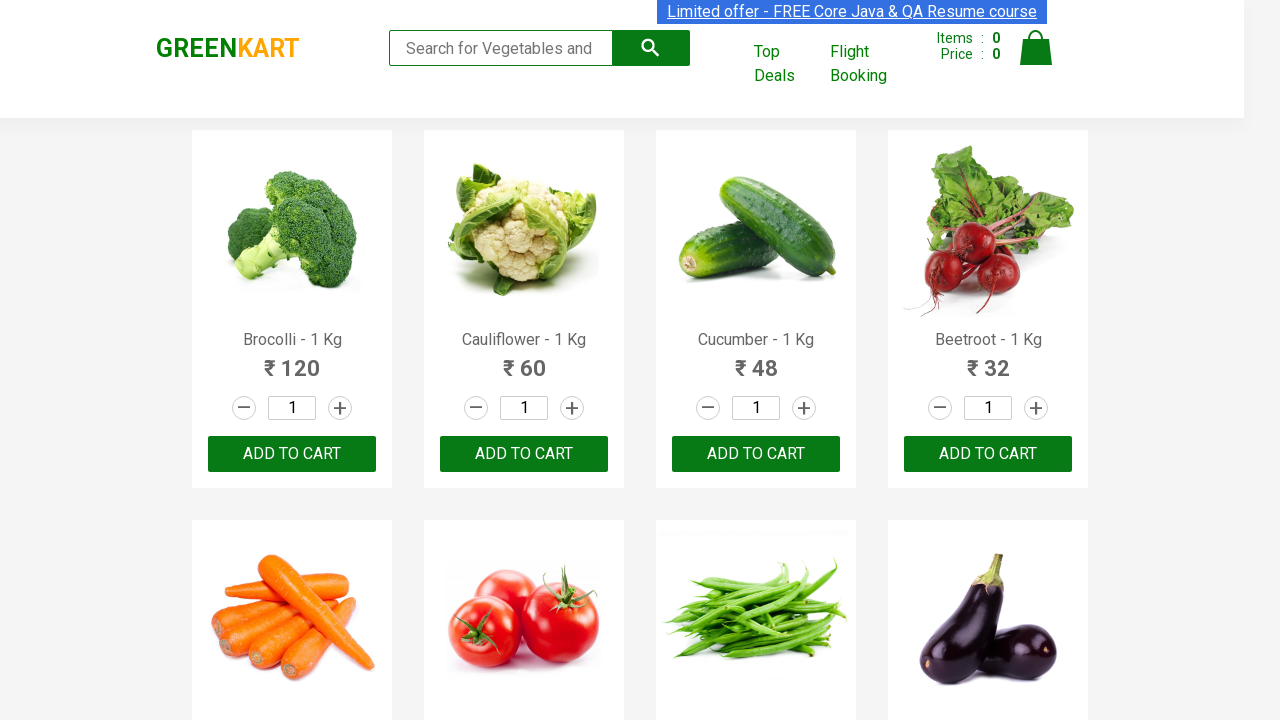

Entered 'Carrot' in the search box on //input[@type='search']
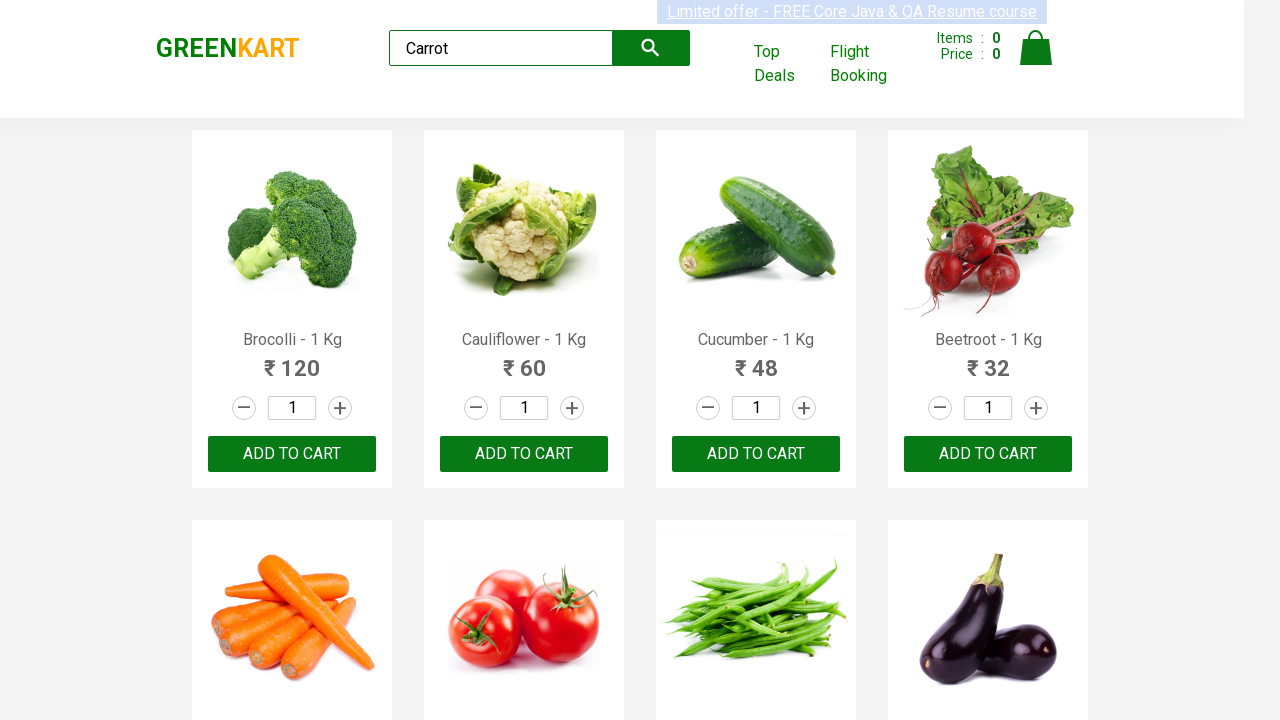

Waited for search results to display for 'Carrot'
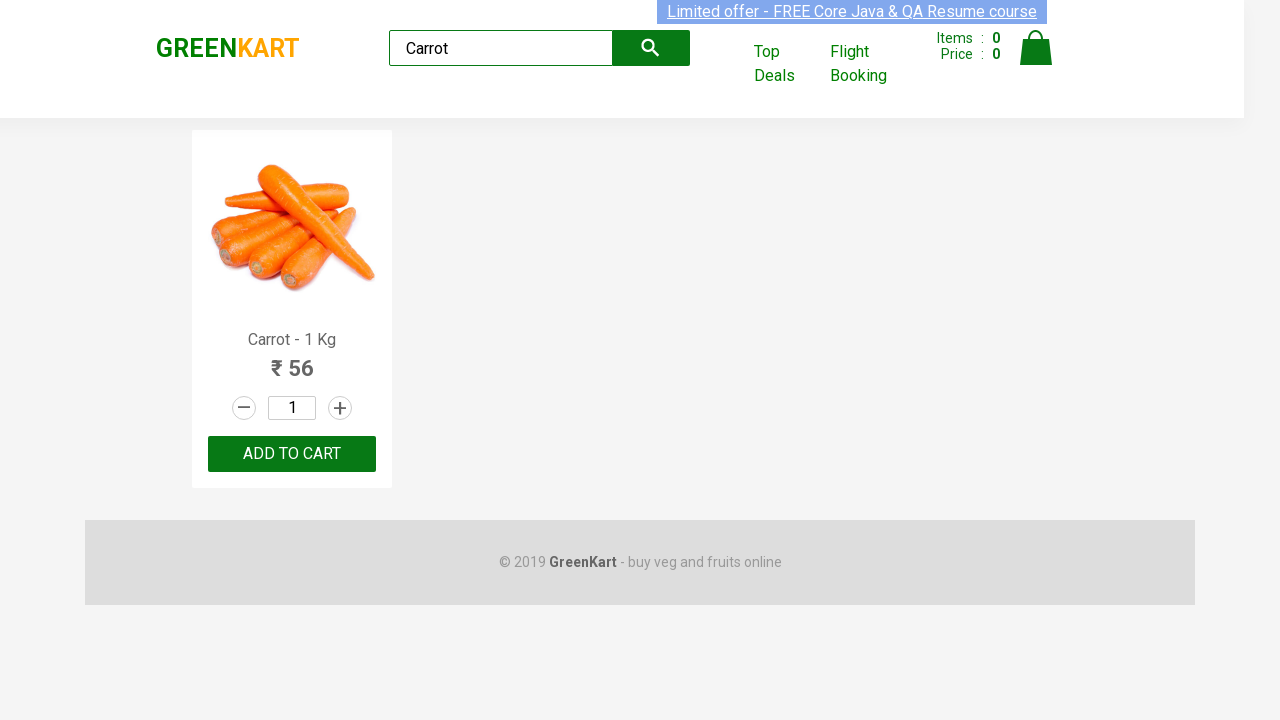

Cleared the search box on //input[@type='search']
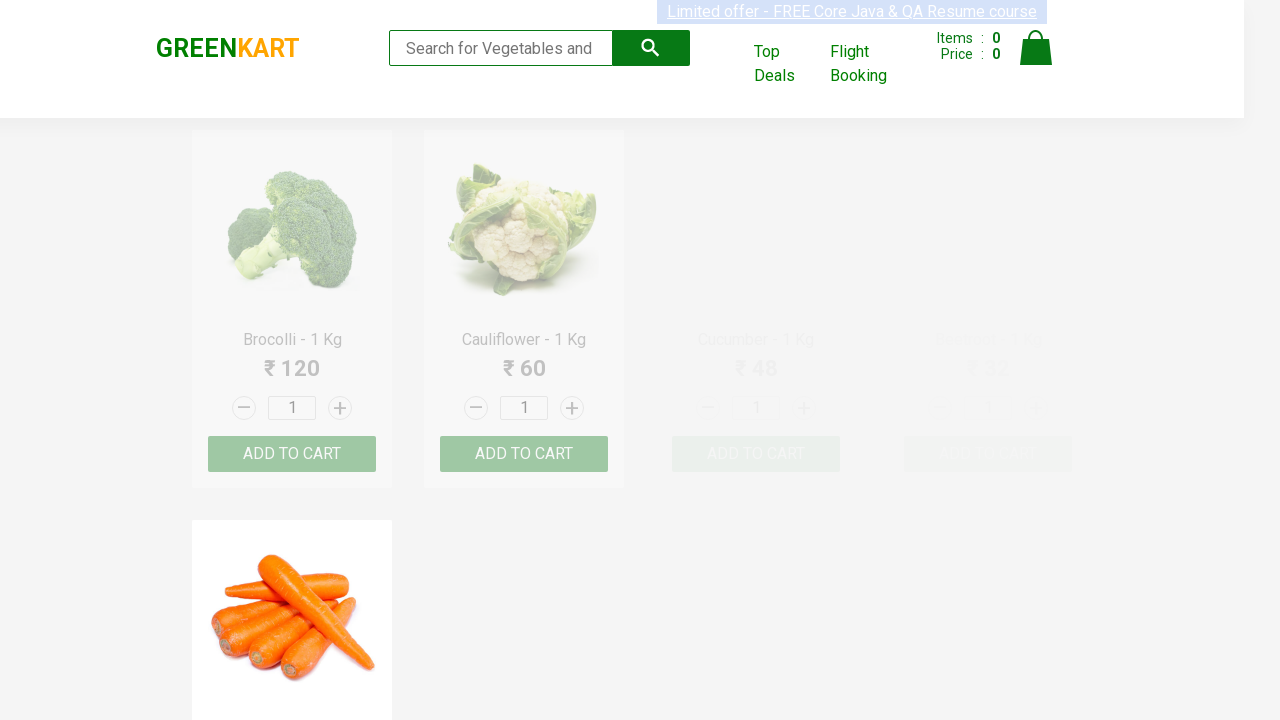

Waited before next search
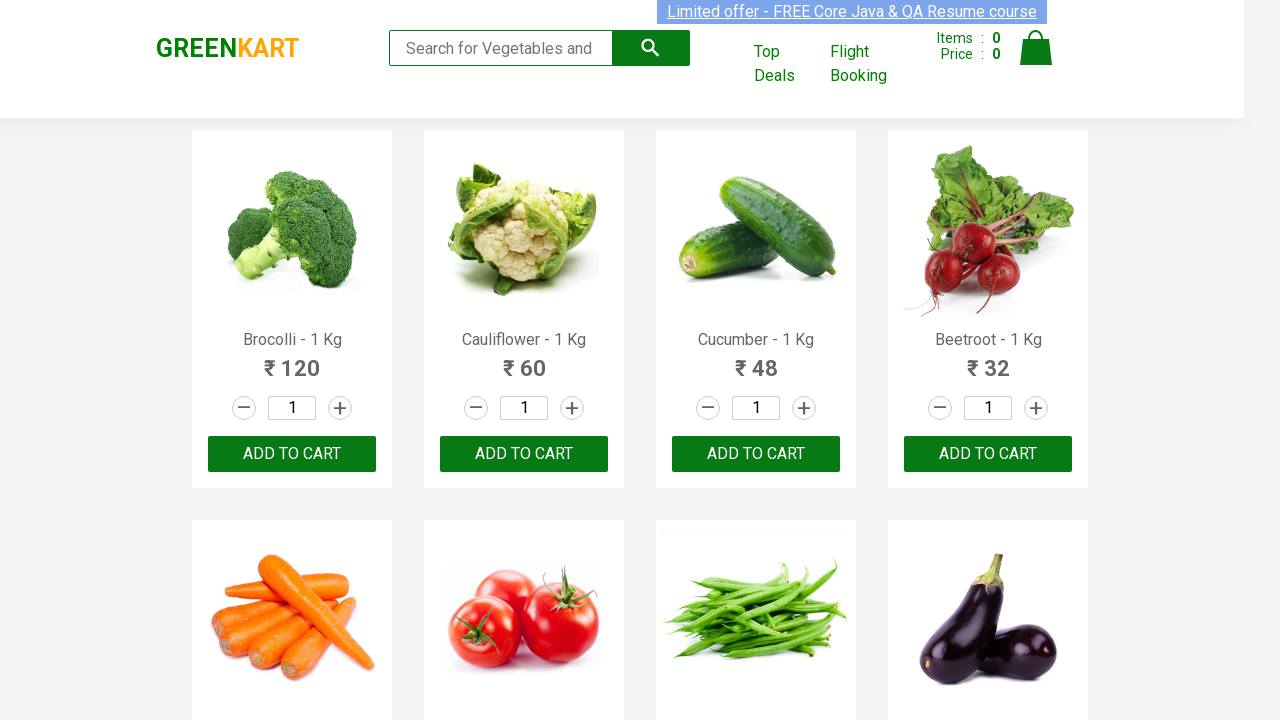

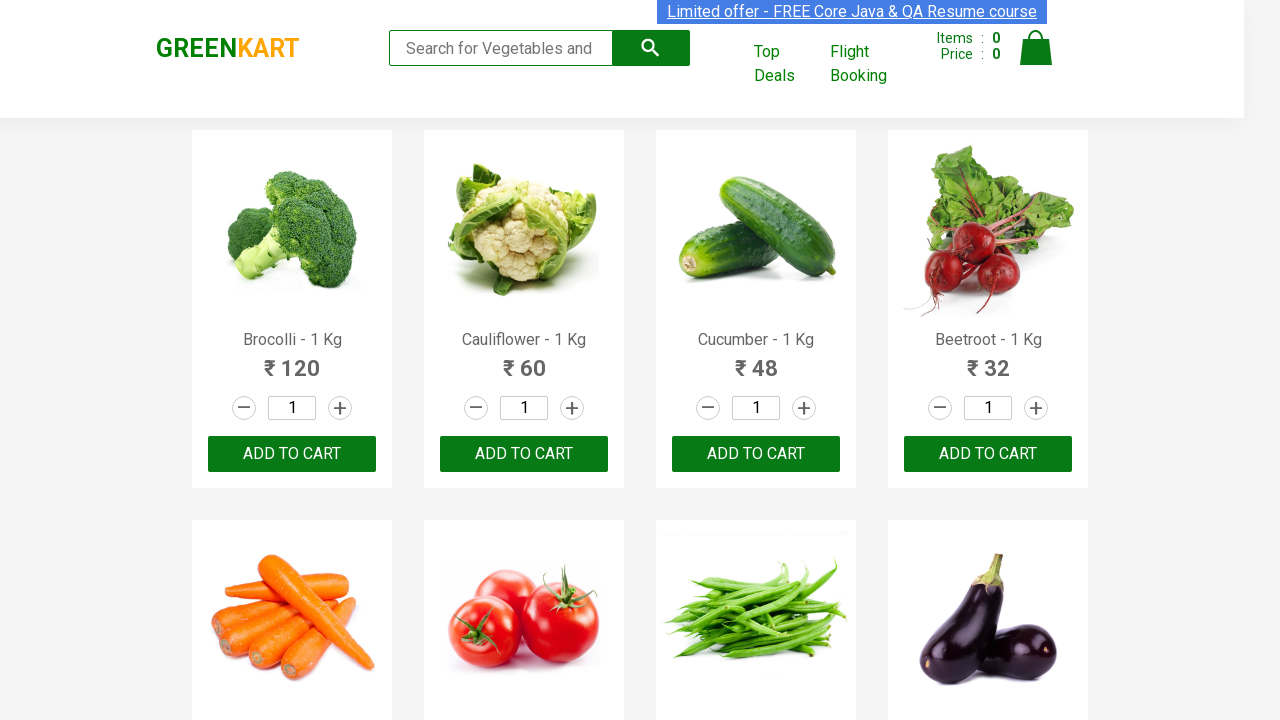